Tests date picker functionality by entering a date value and submitting it with the Enter key

Starting URL: https://formy-project.herokuapp.com/datepicker

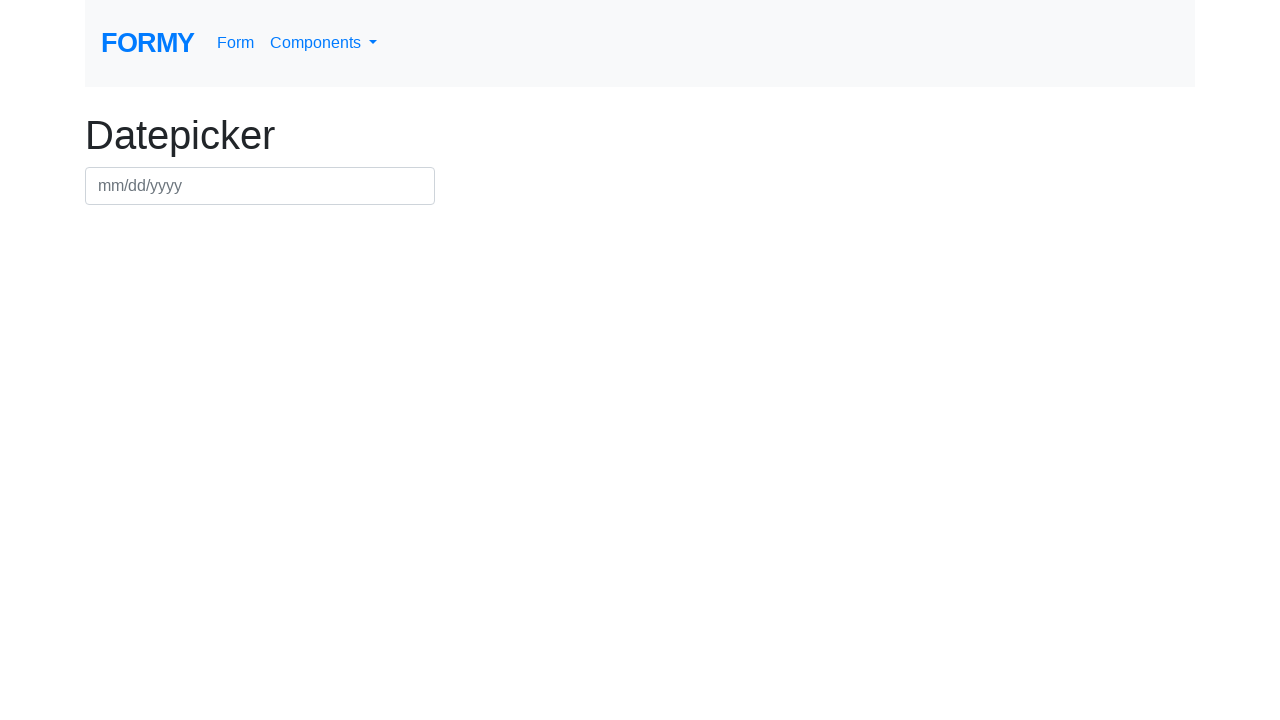

Filled datepicker field with date 03/03/2020 on #datepicker
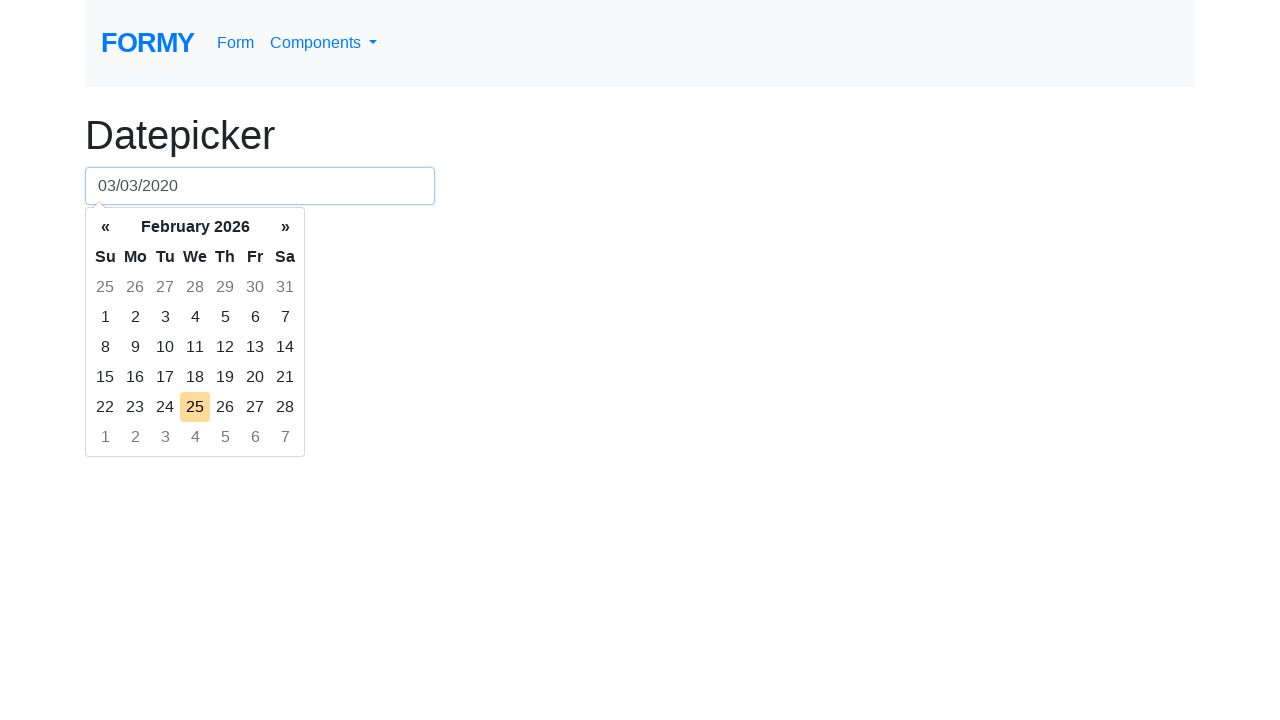

Pressed Enter to submit the date on #datepicker
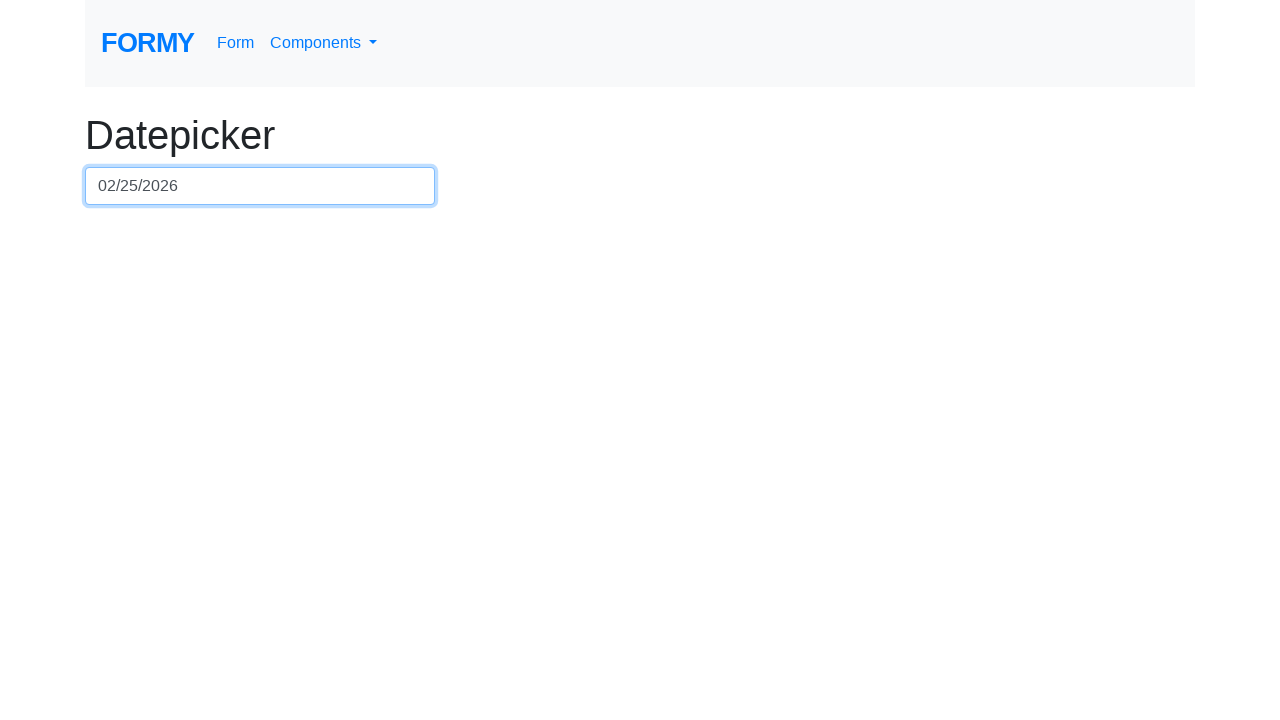

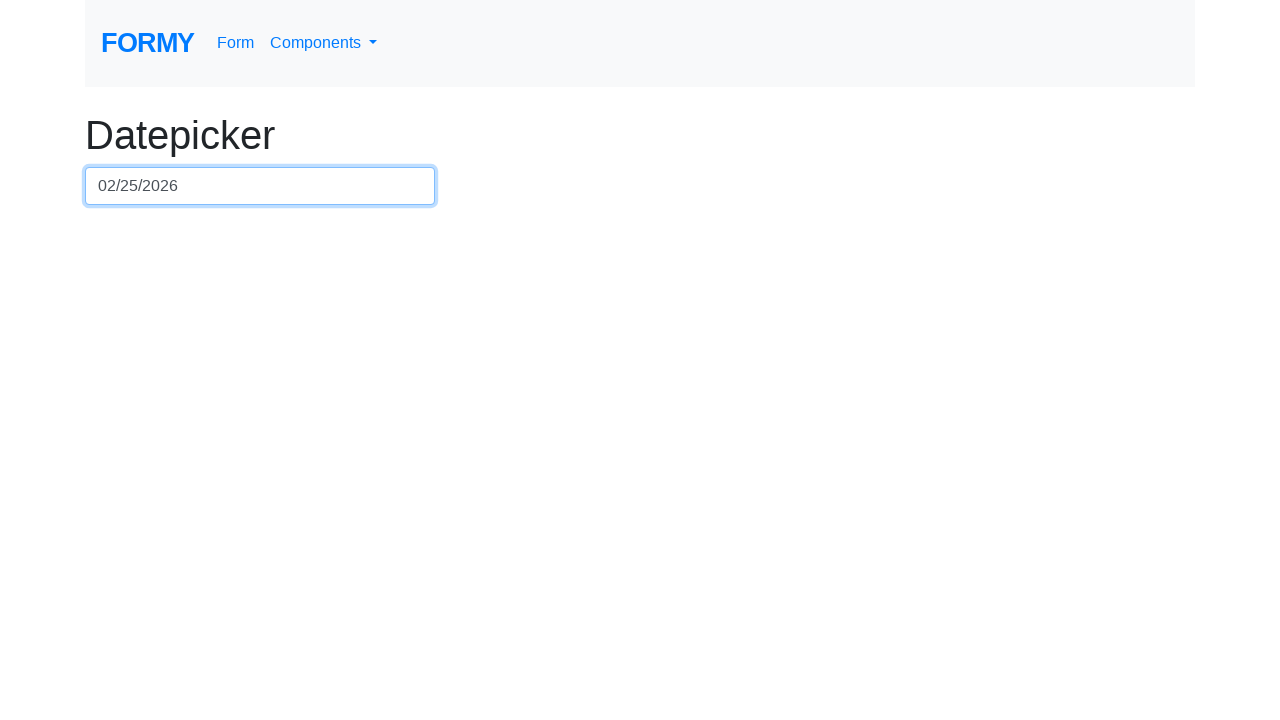